Tests static dropdown selection functionality by selecting options using different methods (by index, visible text, and value)

Starting URL: https://rahulshettyacademy.com/dropdownsPractise/

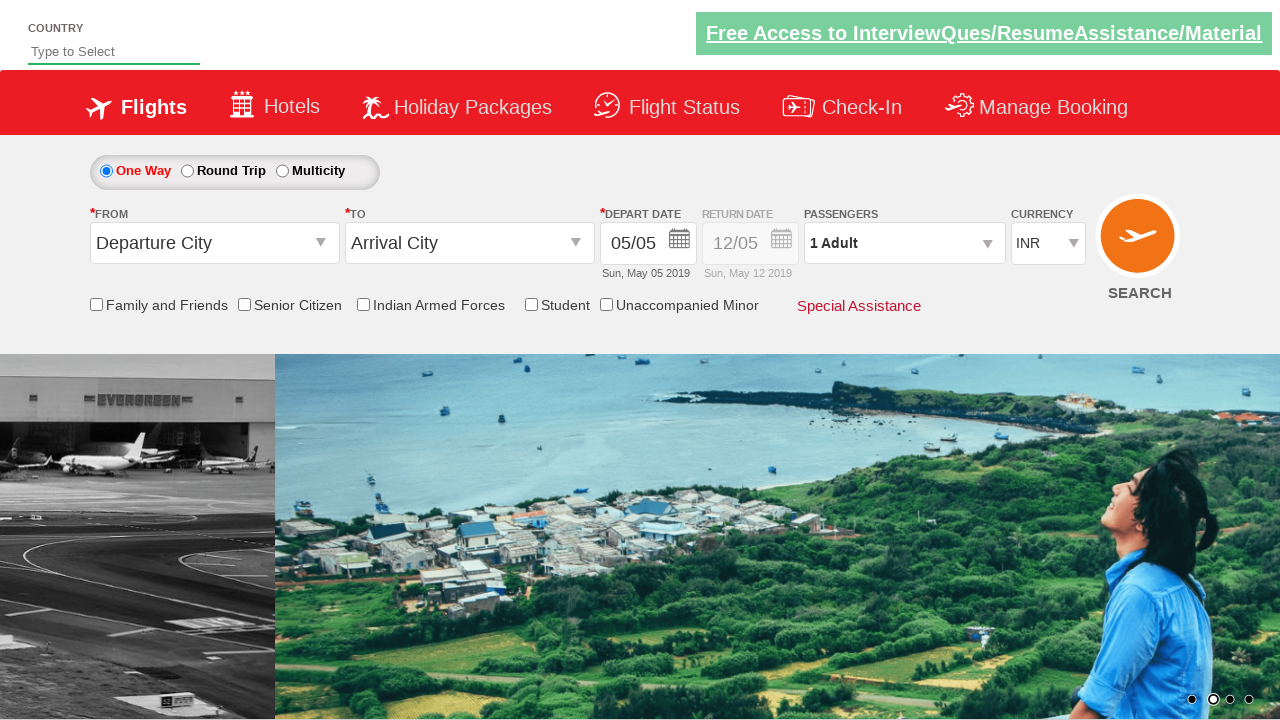

Selected USD option by index (3rd option) from currency dropdown on #ctl00_mainContent_DropDownListCurrency
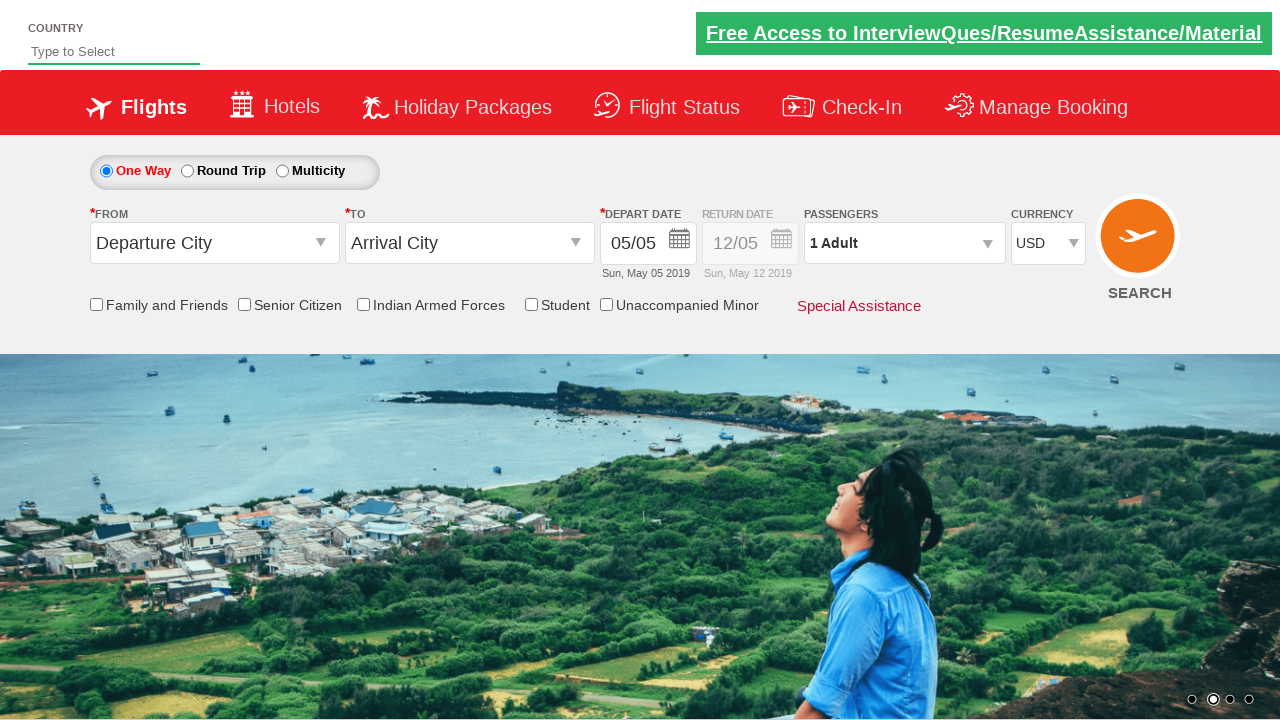

Selected INR option by visible text from currency dropdown on #ctl00_mainContent_DropDownListCurrency
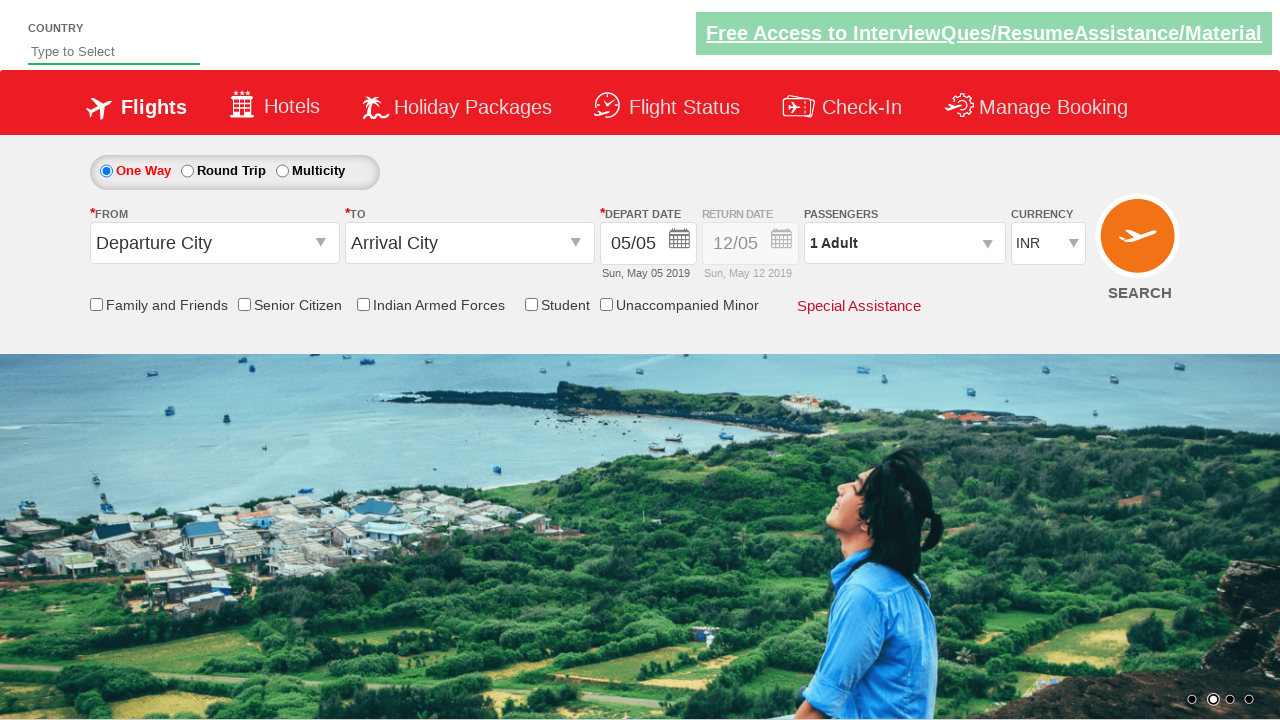

Selected AED option by value from currency dropdown on #ctl00_mainContent_DropDownListCurrency
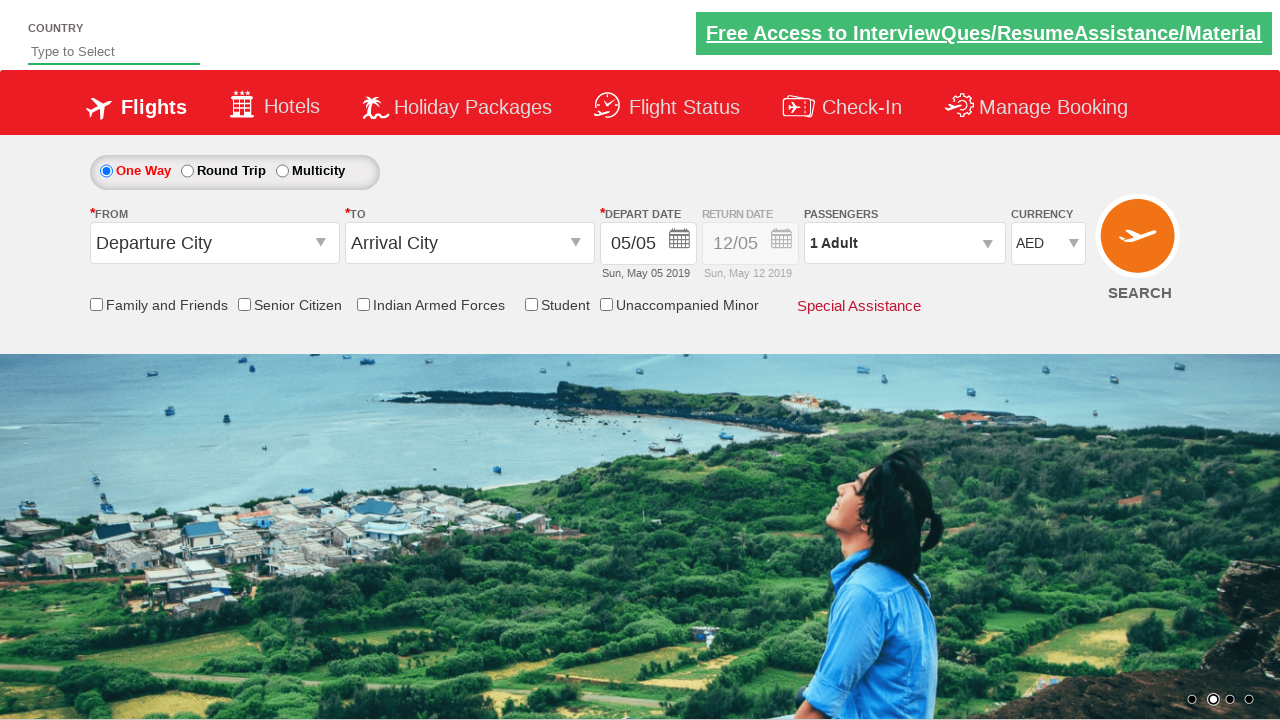

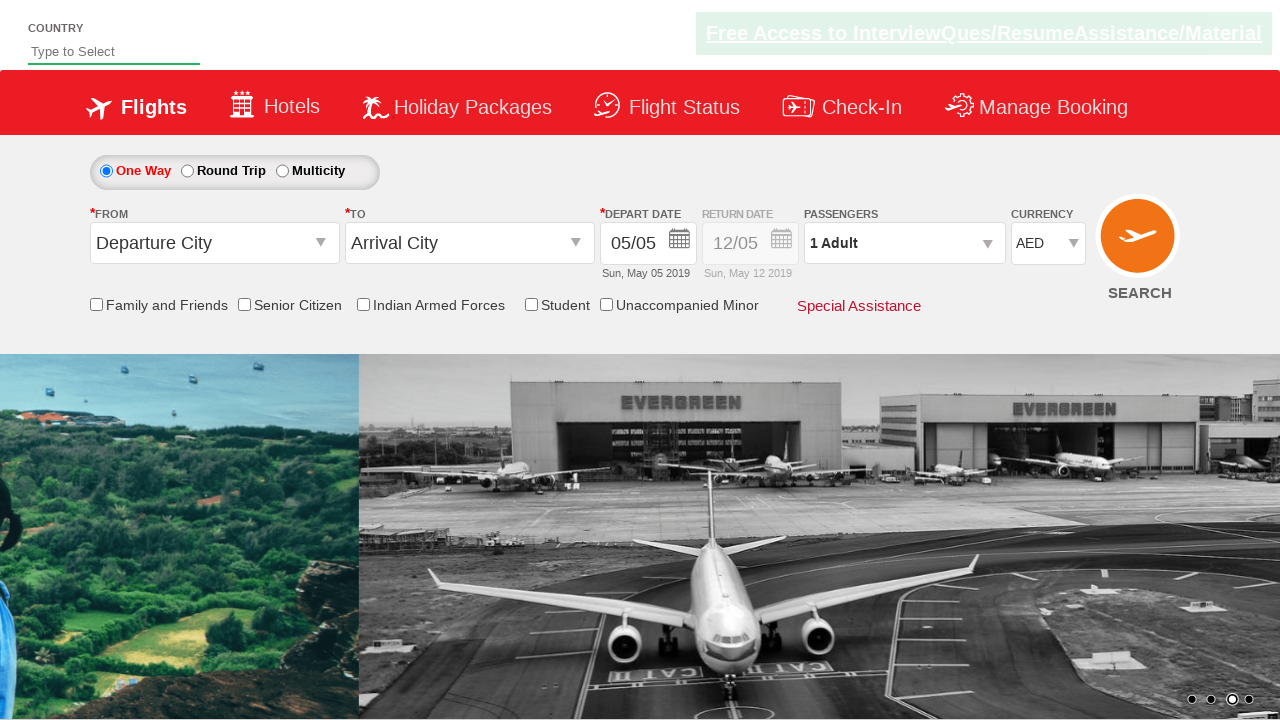